Tests autocomplete/autosuggest dropdown functionality by typing a partial search term and selecting a matching option from the suggestions list

Starting URL: https://rahulshettyacademy.com/dropdownsPractise/

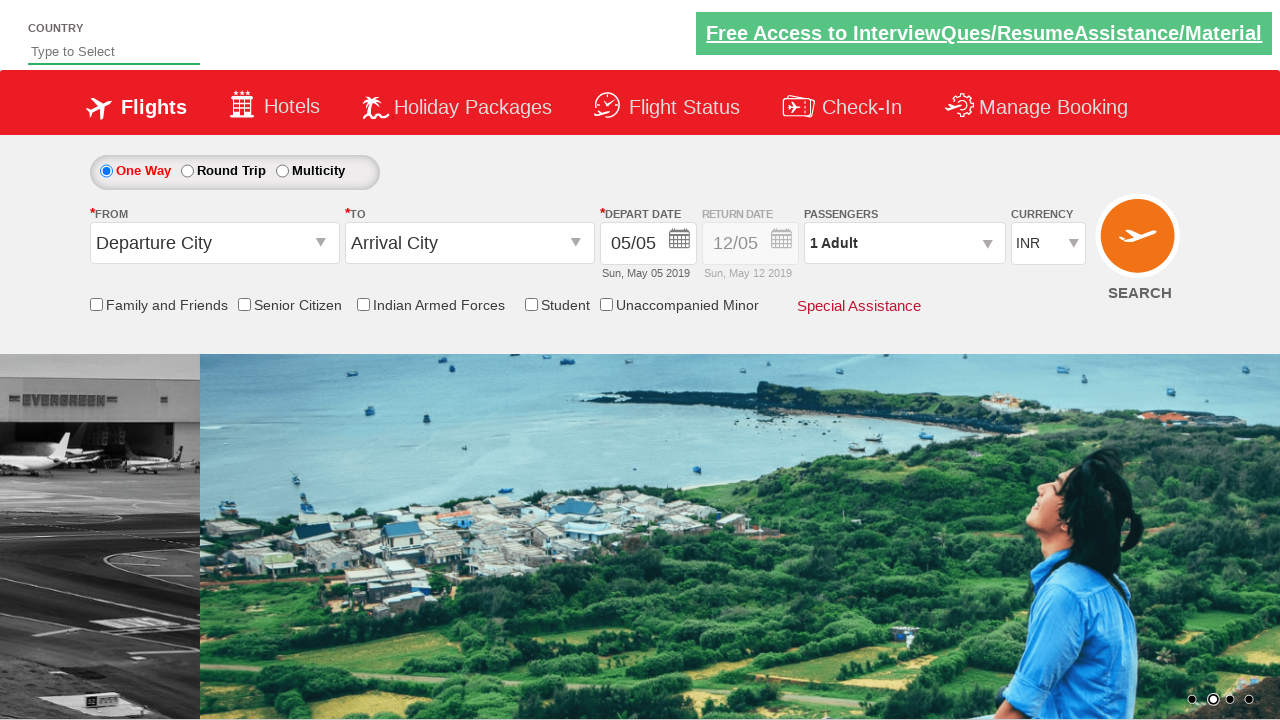

Typed 'ind' into autosuggest field on #autosuggest
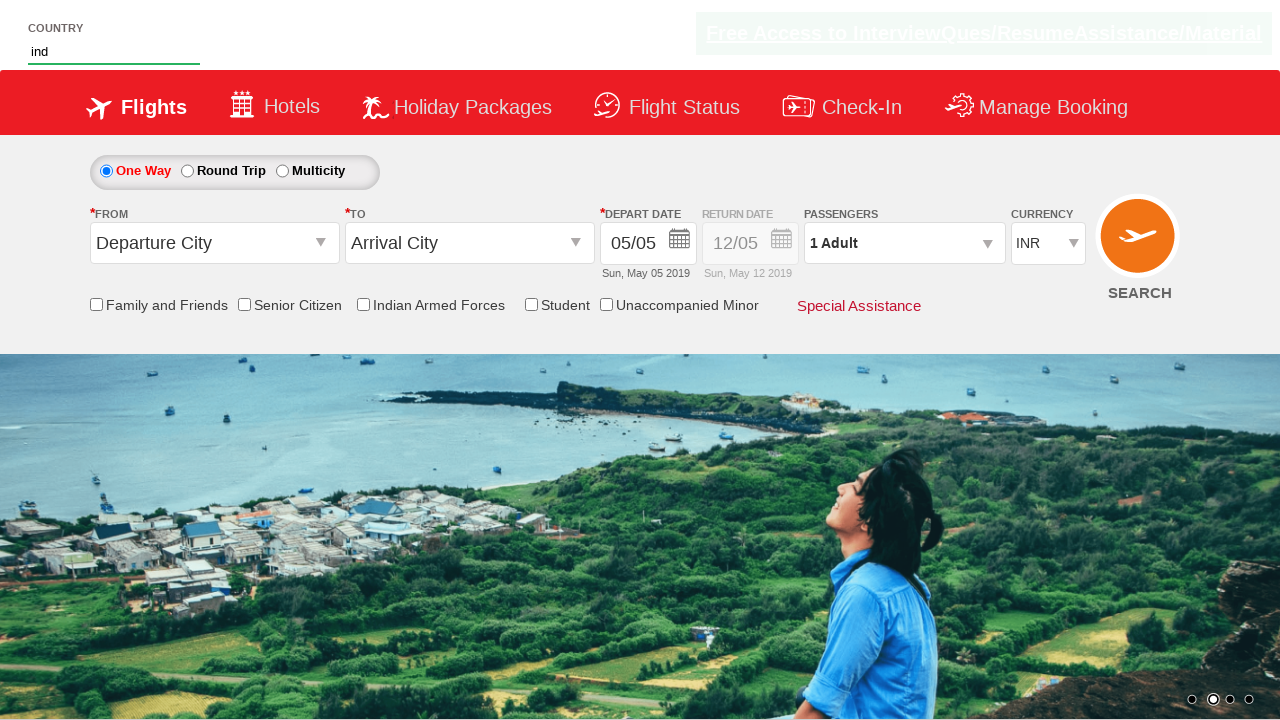

Autocomplete suggestions dropdown appeared
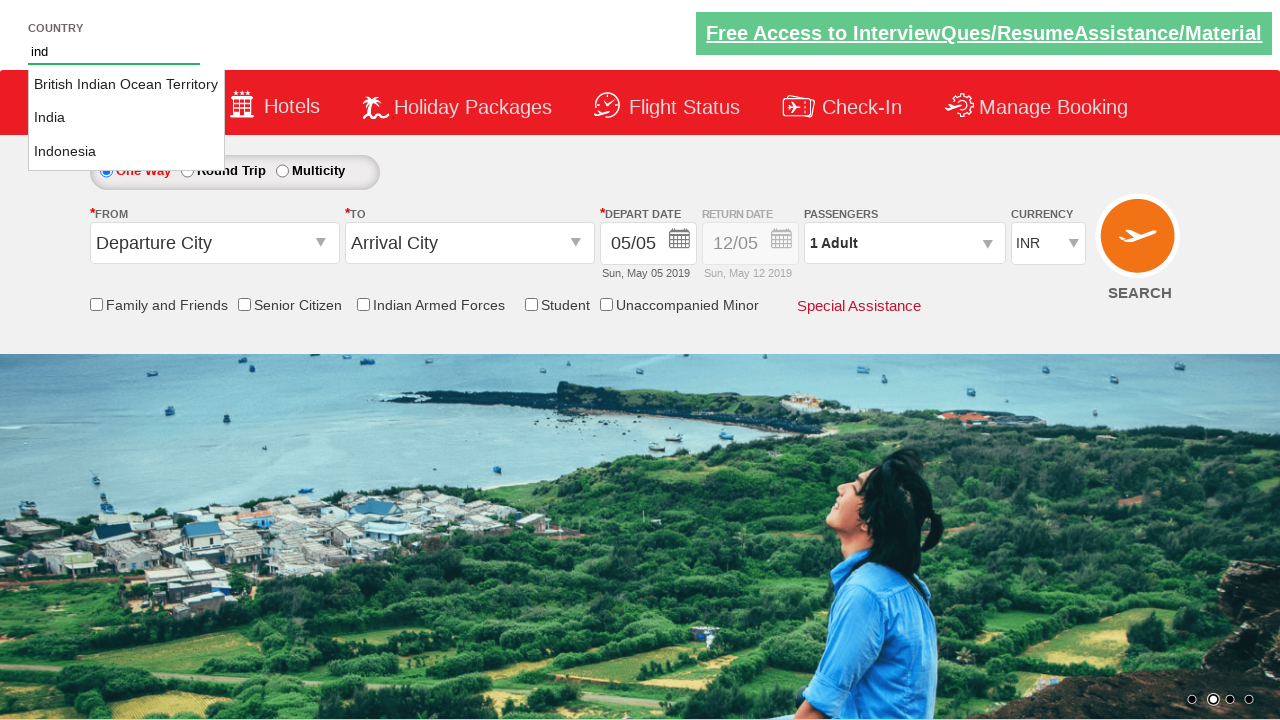

Retrieved list of autocomplete options
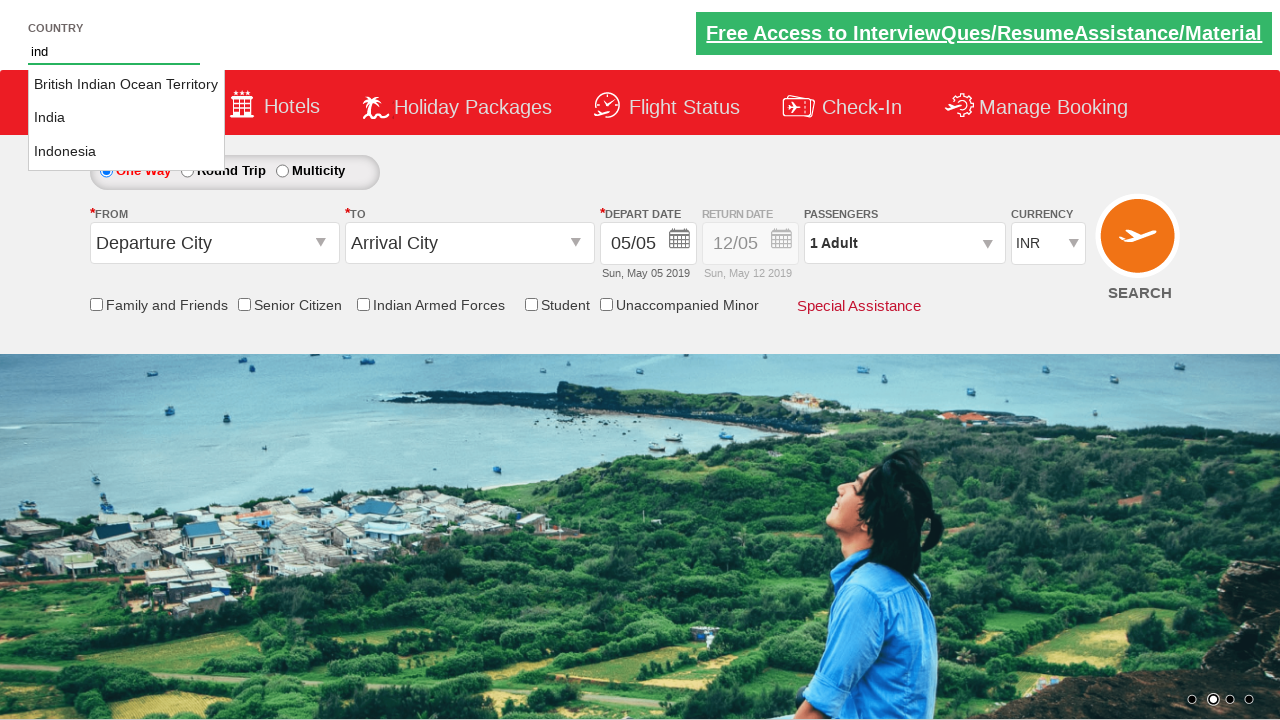

Selected 'India' from autocomplete suggestions at (126, 118) on li.ui-menu-item a >> nth=1
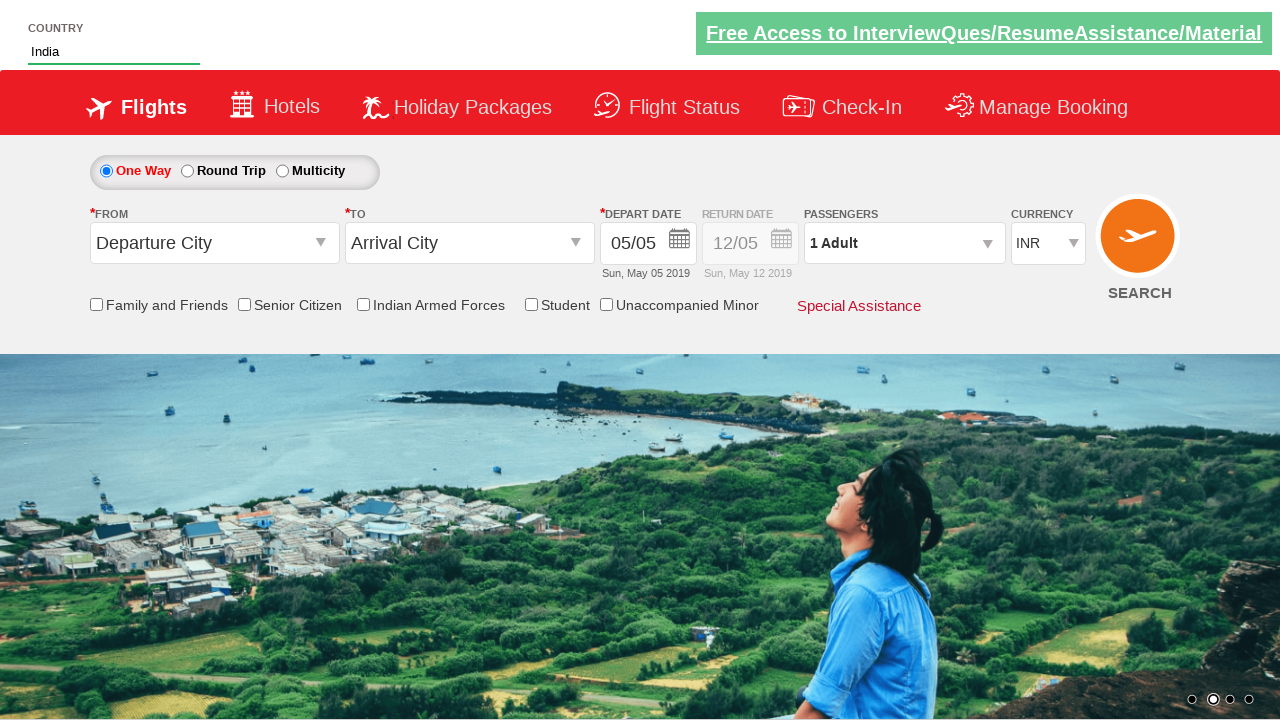

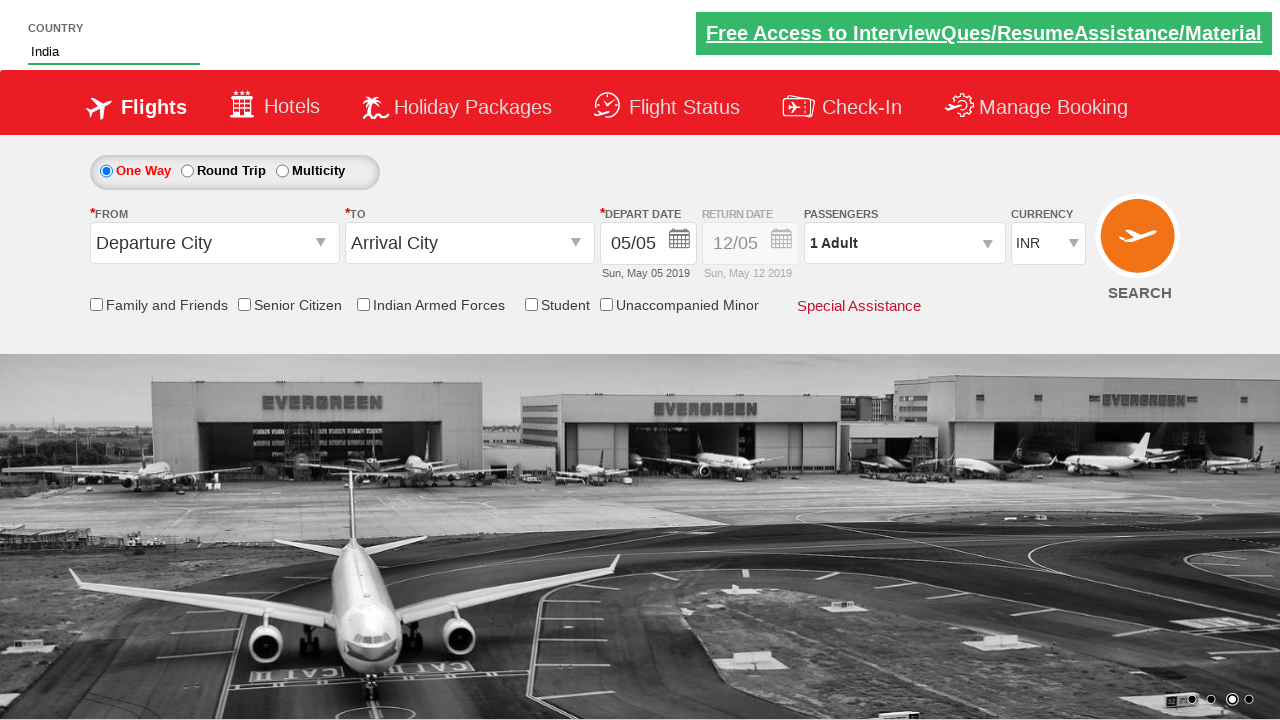